Validates UI components on a registration form by checking visibility, editability, and default values of form fields, then clicks a radio button and verifies the submit button properties.

Starting URL: https://demo.automationtesting.in/Register.html

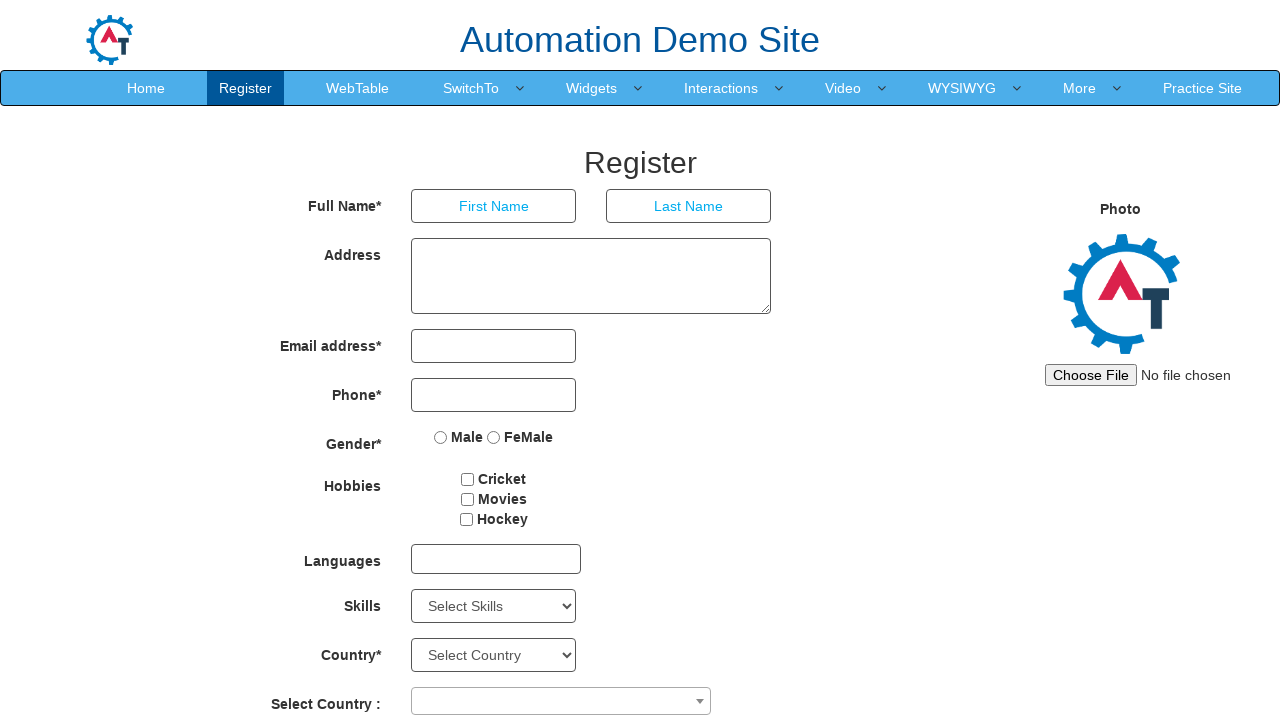

Located first name input field using .form-control selector
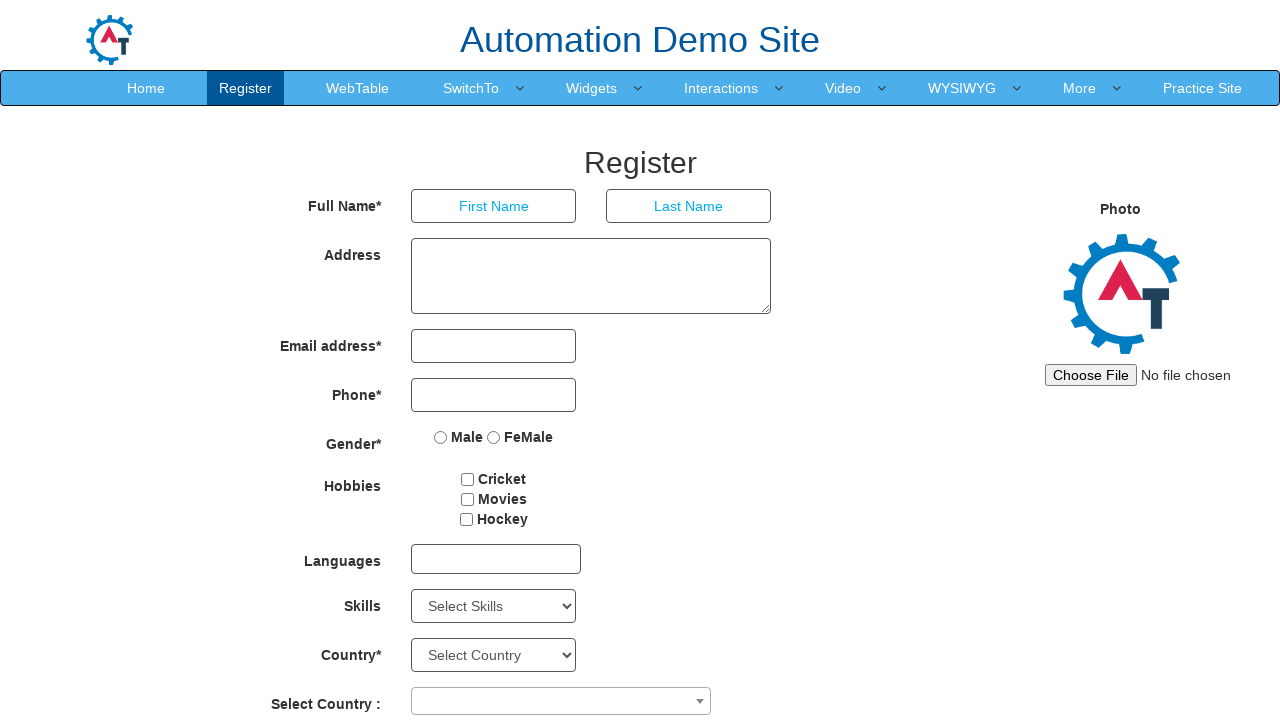

Verified first name input field is visible
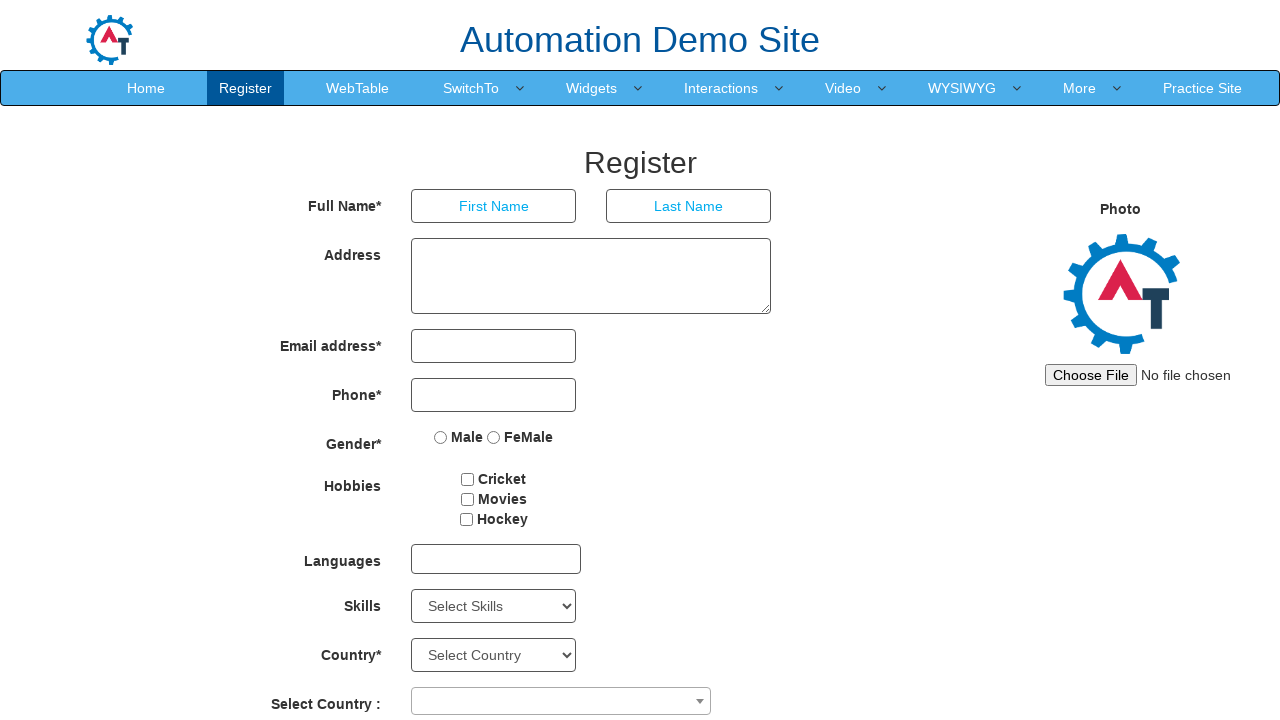

Verified first name input field is enabled
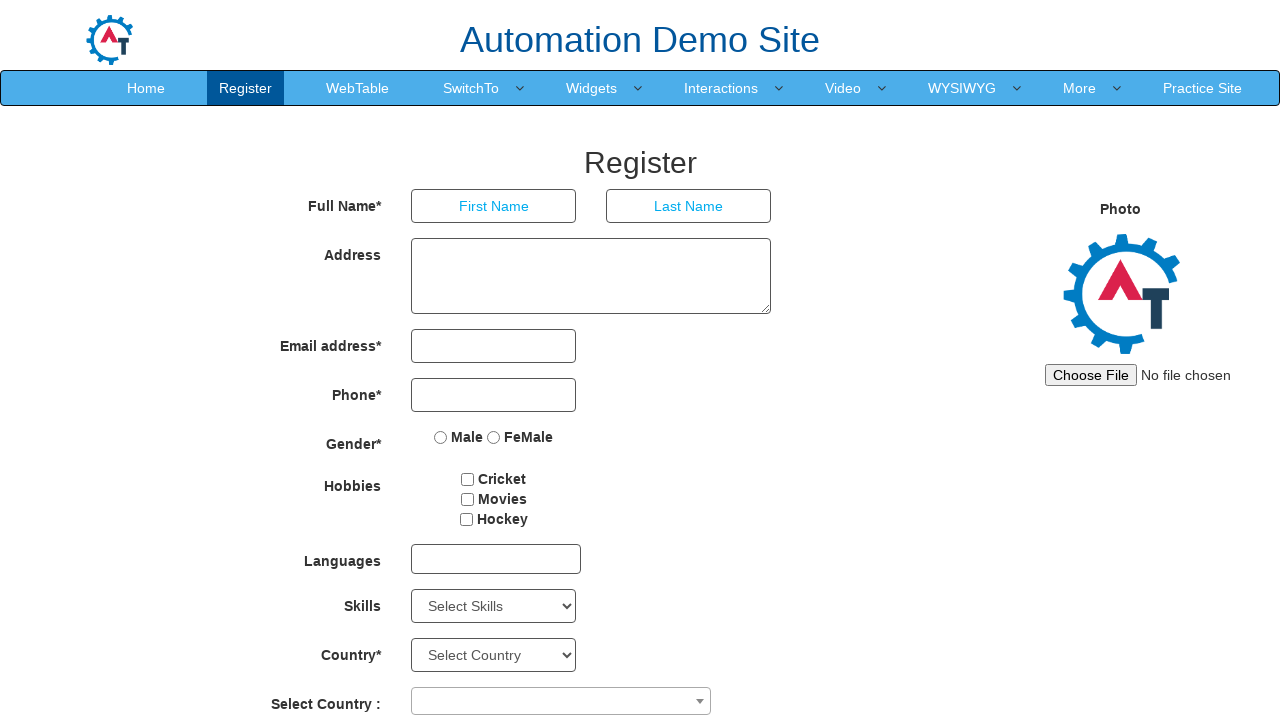

Verified first name field placeholder text is 'First Name'
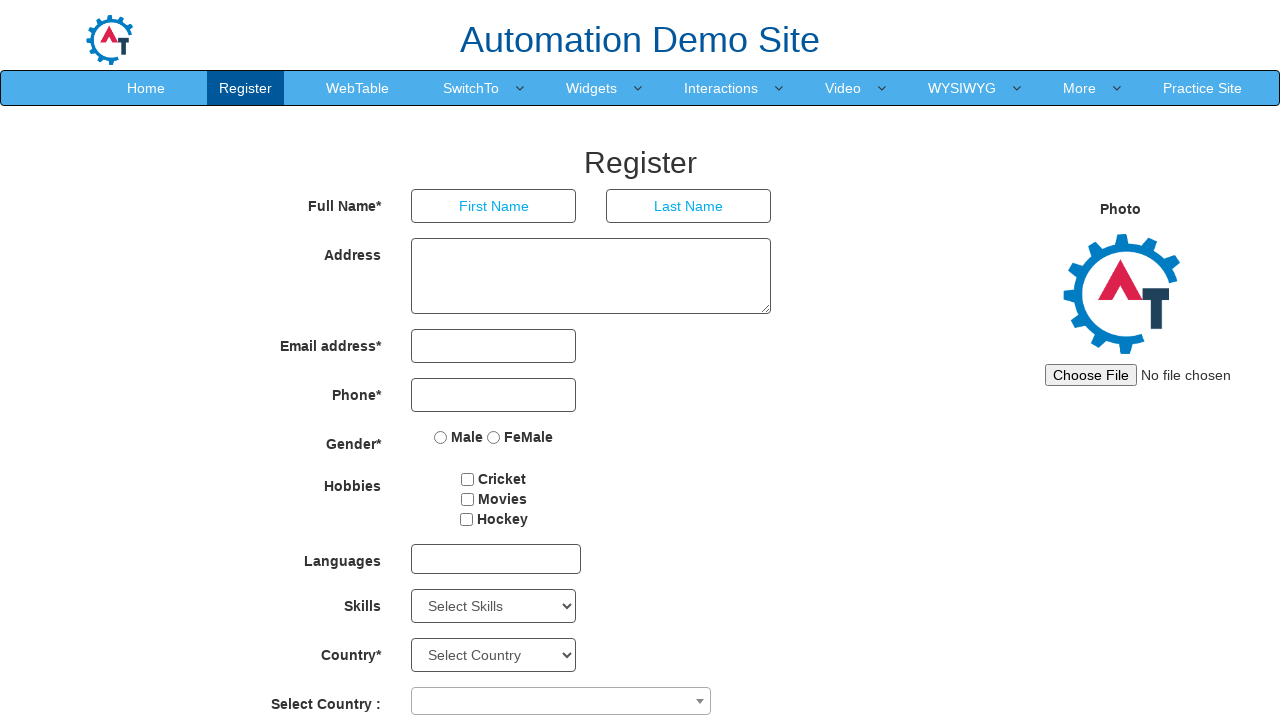

Located male radio button using radiooptions selector
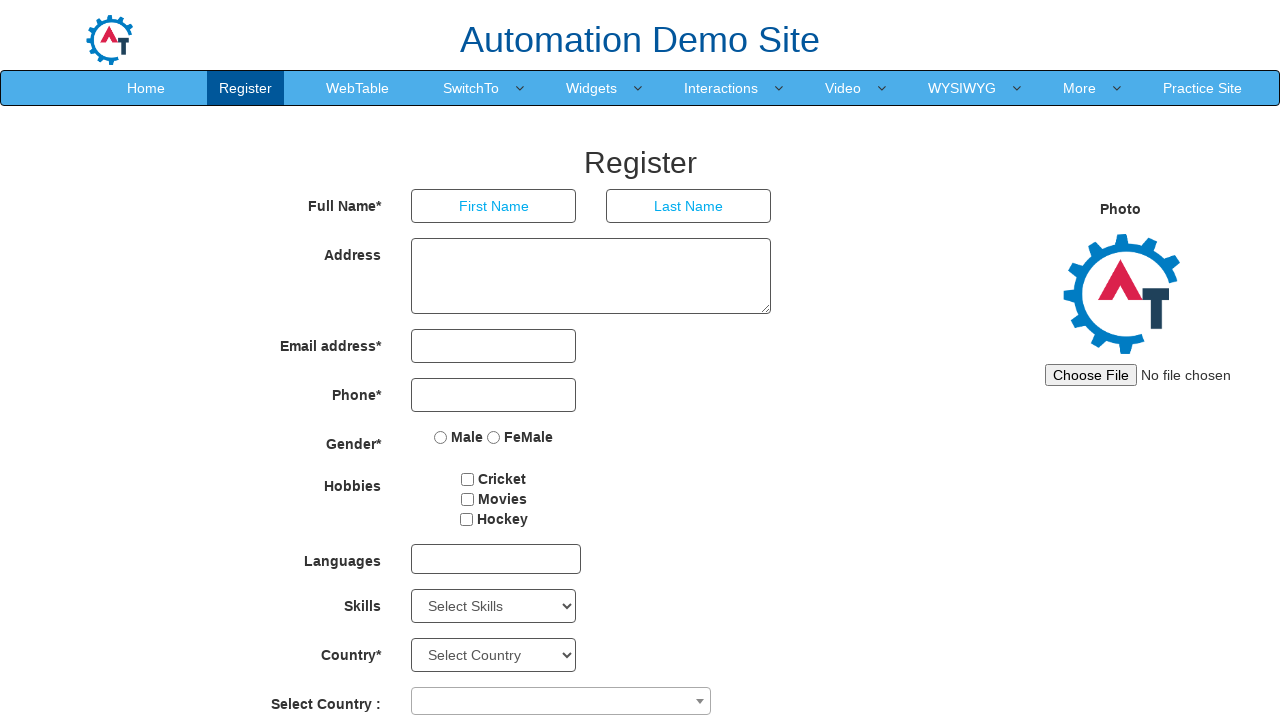

Verified male radio button is visible
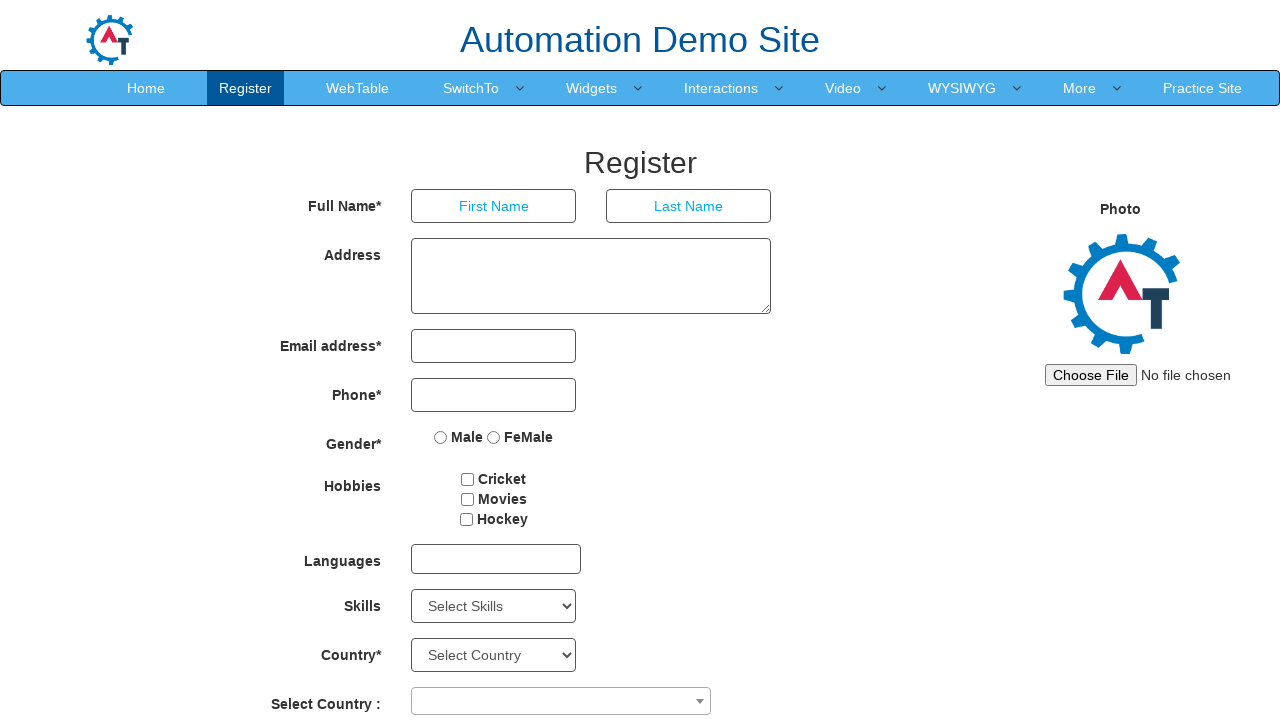

Verified male radio button is enabled
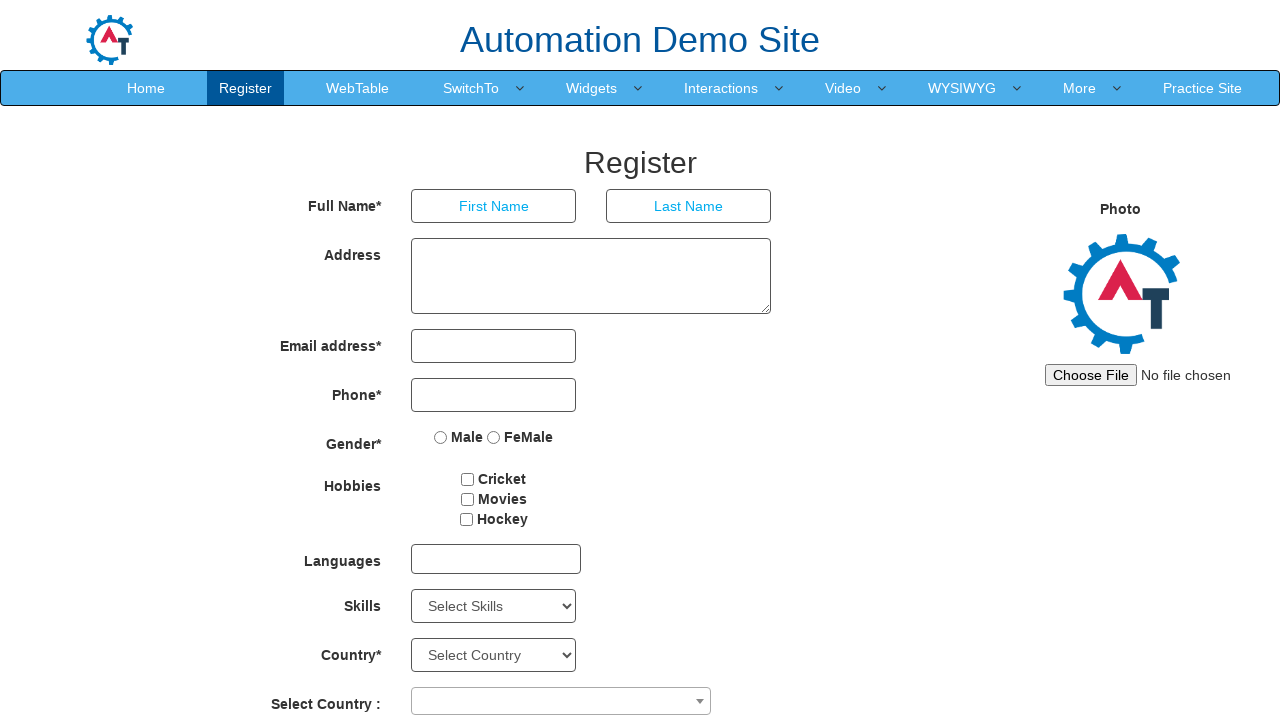

Verified male radio button is not selected by default
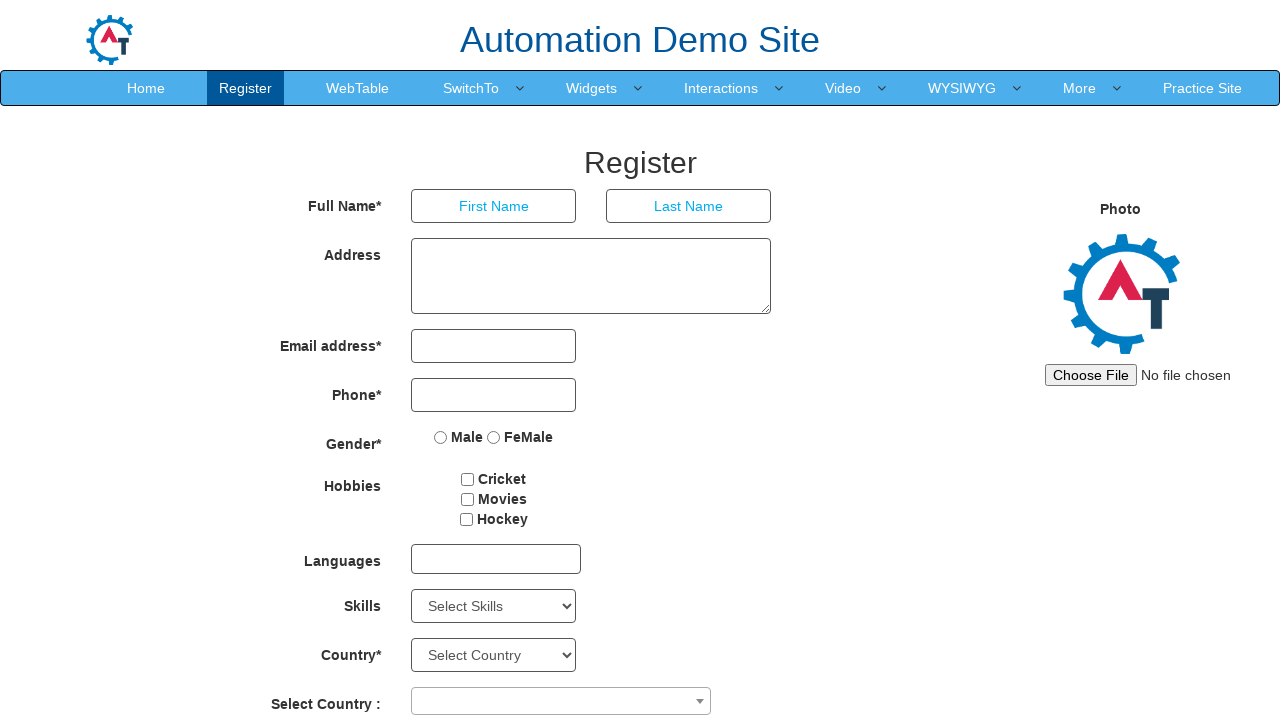

Clicked male radio button at (441, 437) on input[name='radiooptions'] >> nth=0
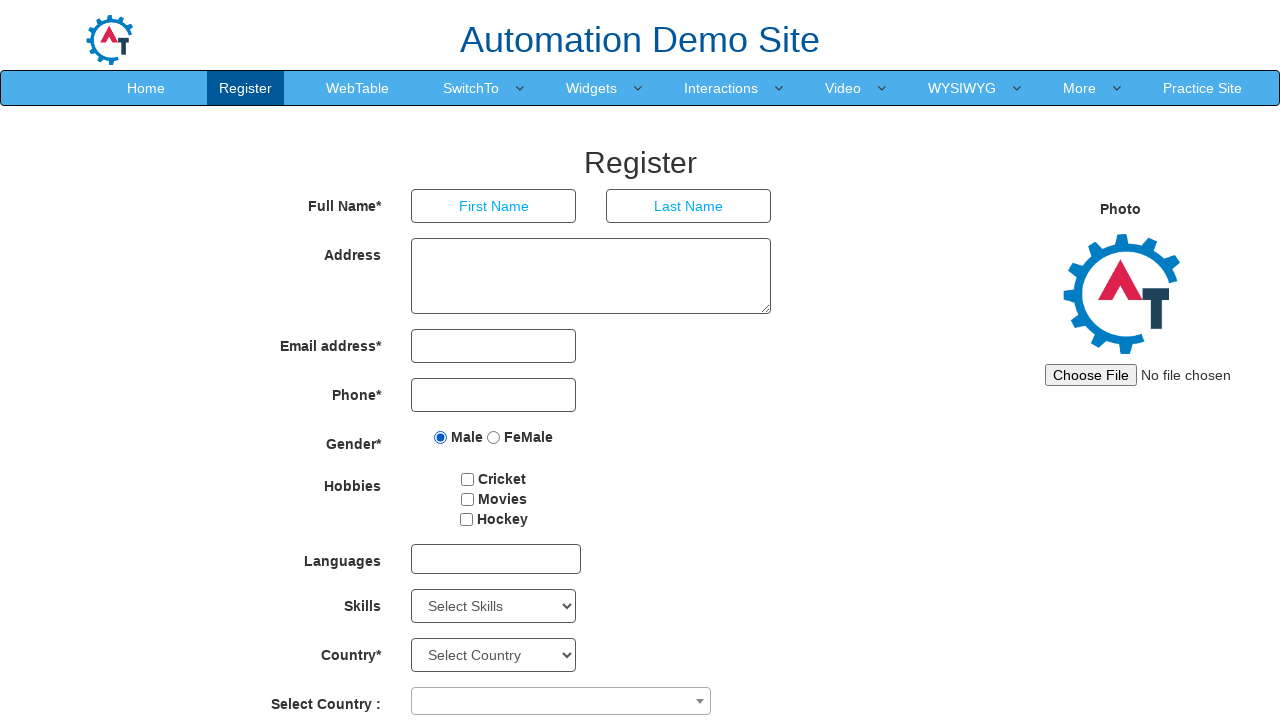

Verified male radio button is selected after click
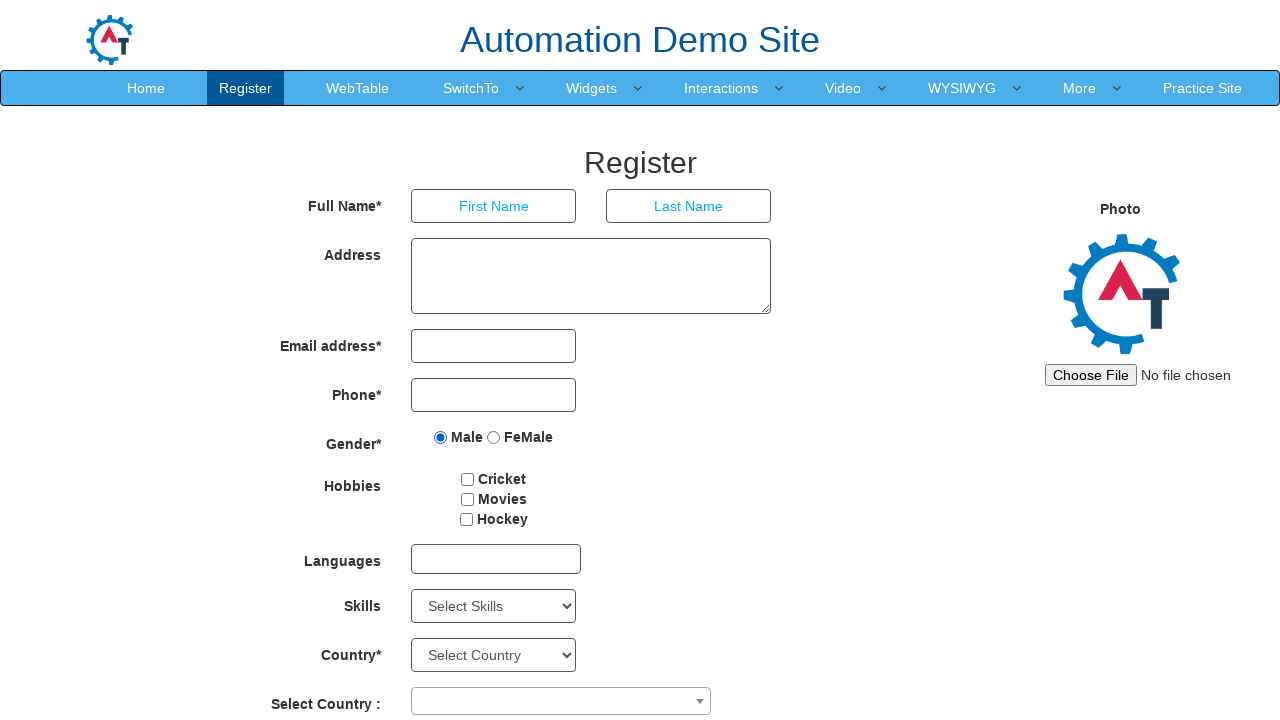

Located submit button with ID submitbtn
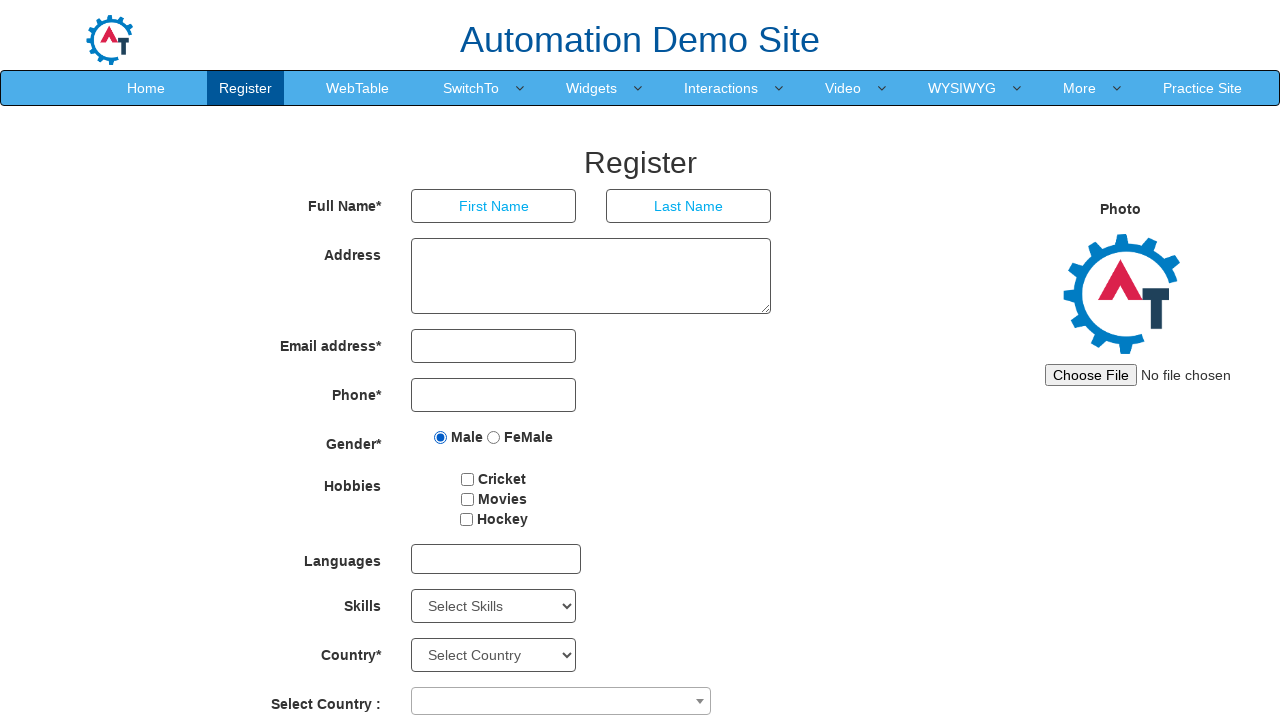

Verified submit button is visible
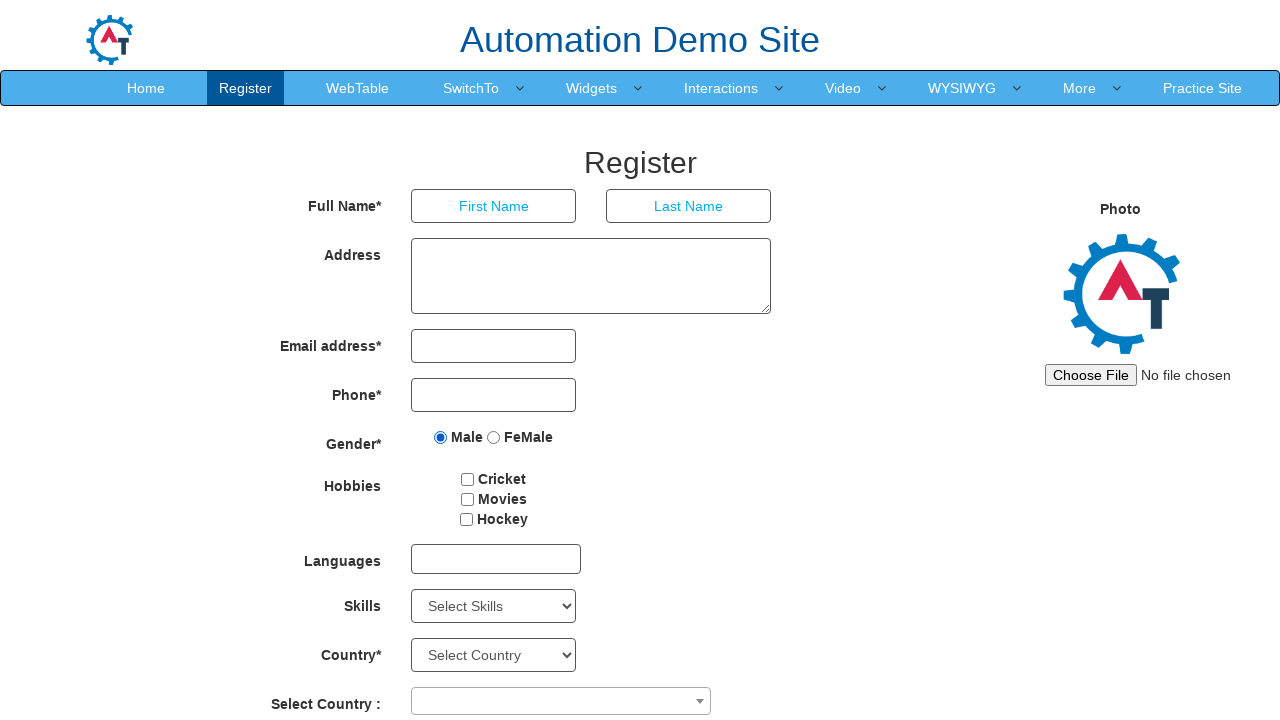

Verified submit button is enabled
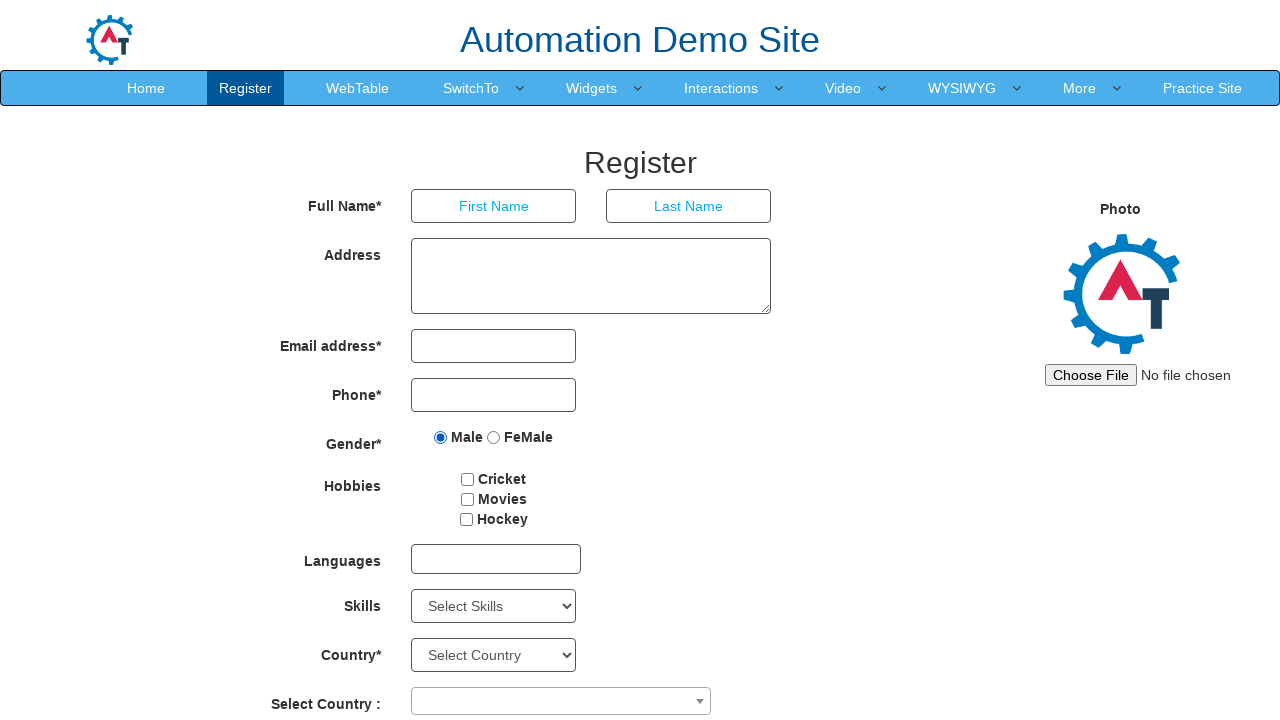

Verified submit button text is 'Submit'
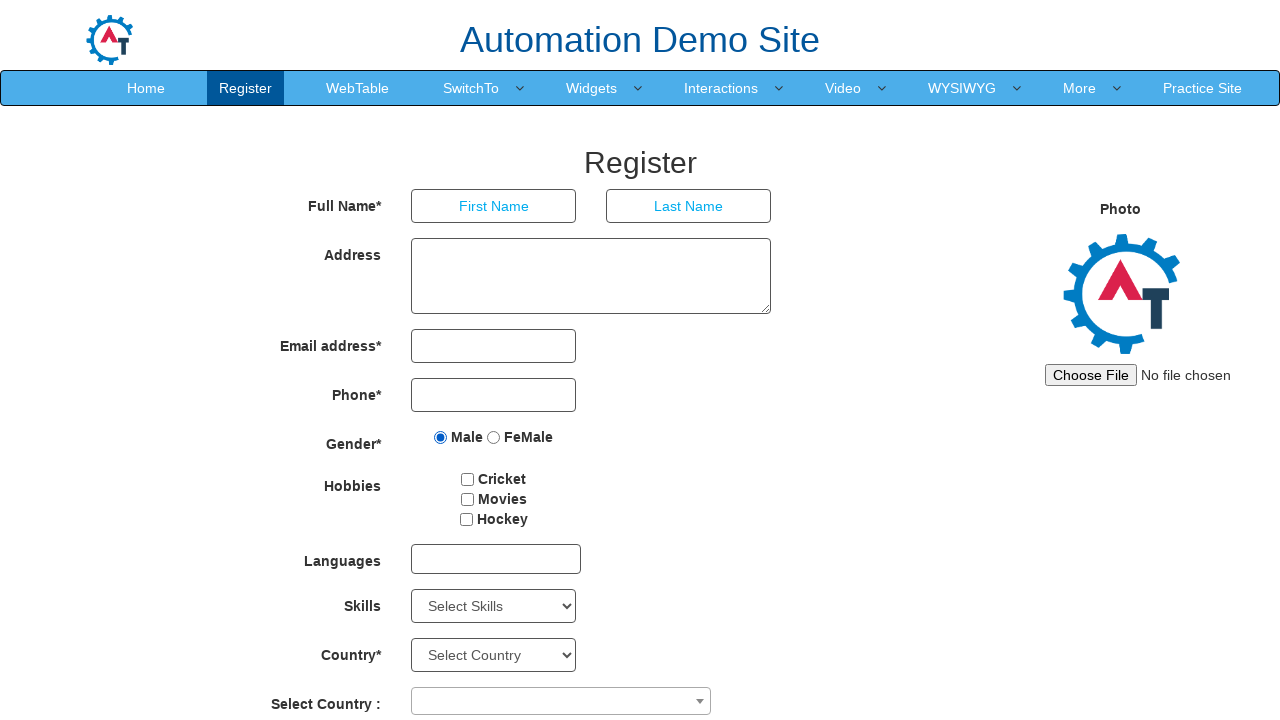

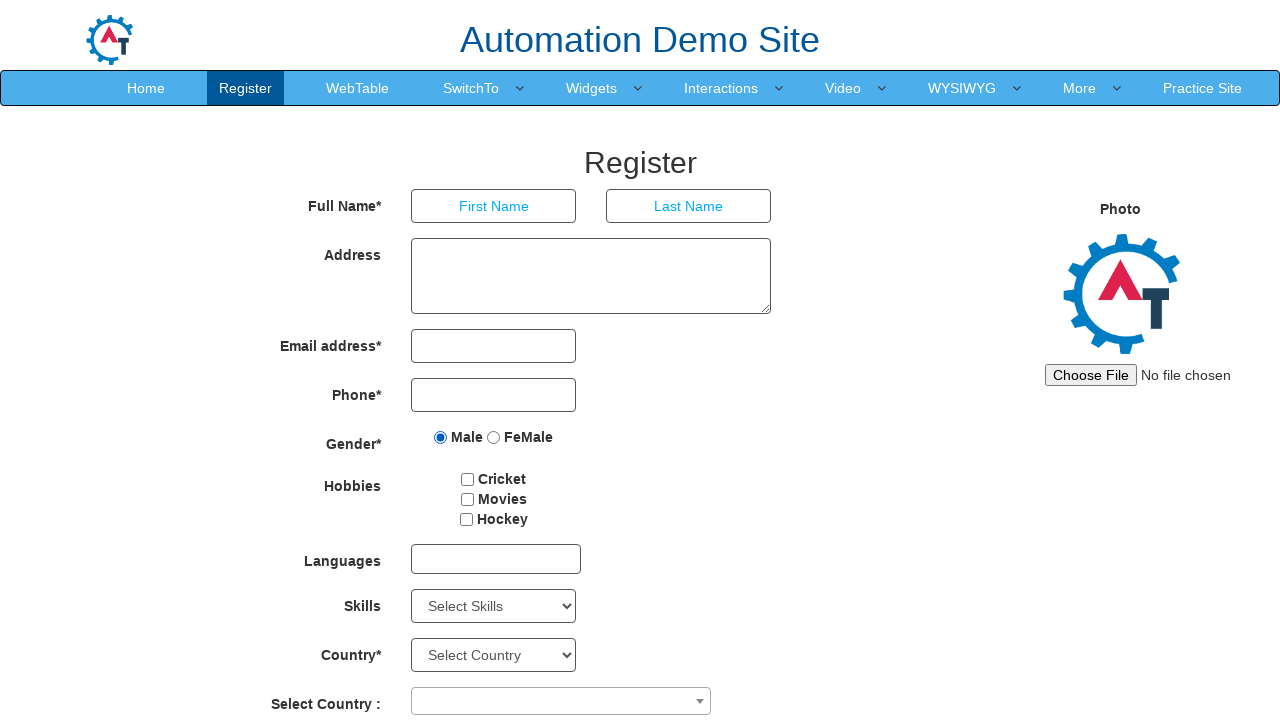